Tests that the OrangeHRM demo site loads correctly by verifying the page title contains "Orange"

Starting URL: https://opensource-demo.orangehrmlive.com/

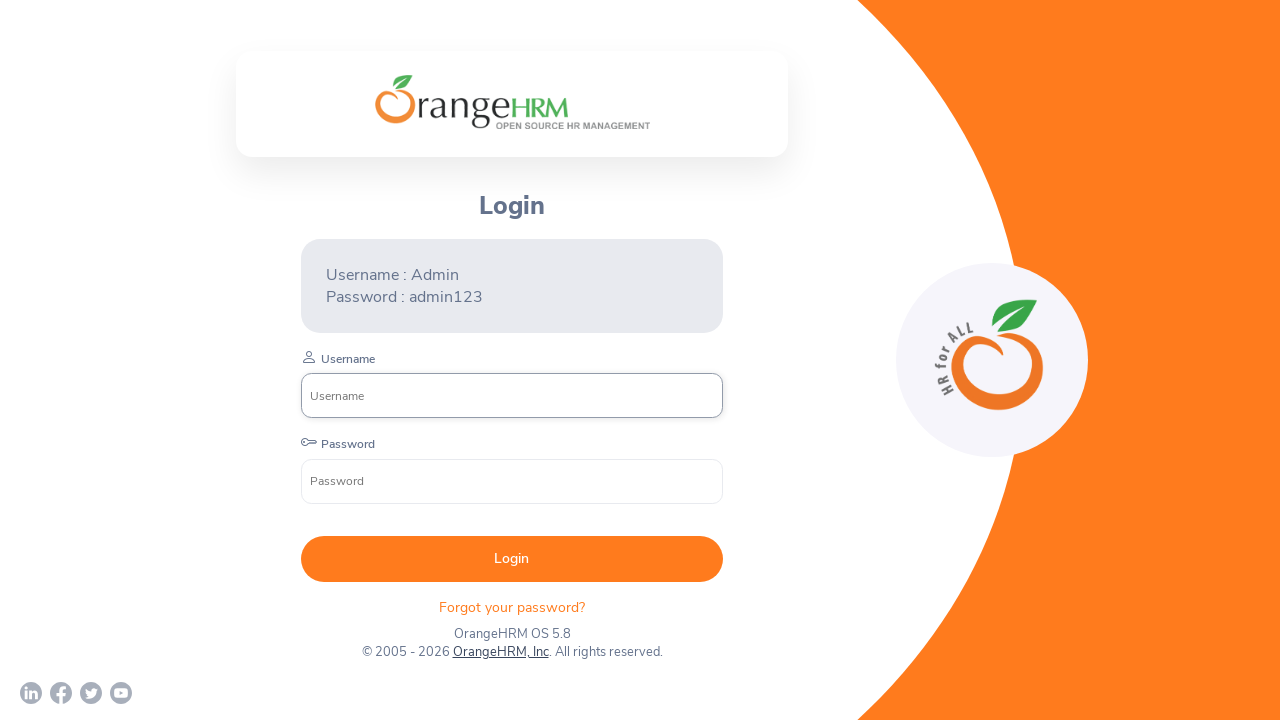

Waited for page DOM to be fully loaded
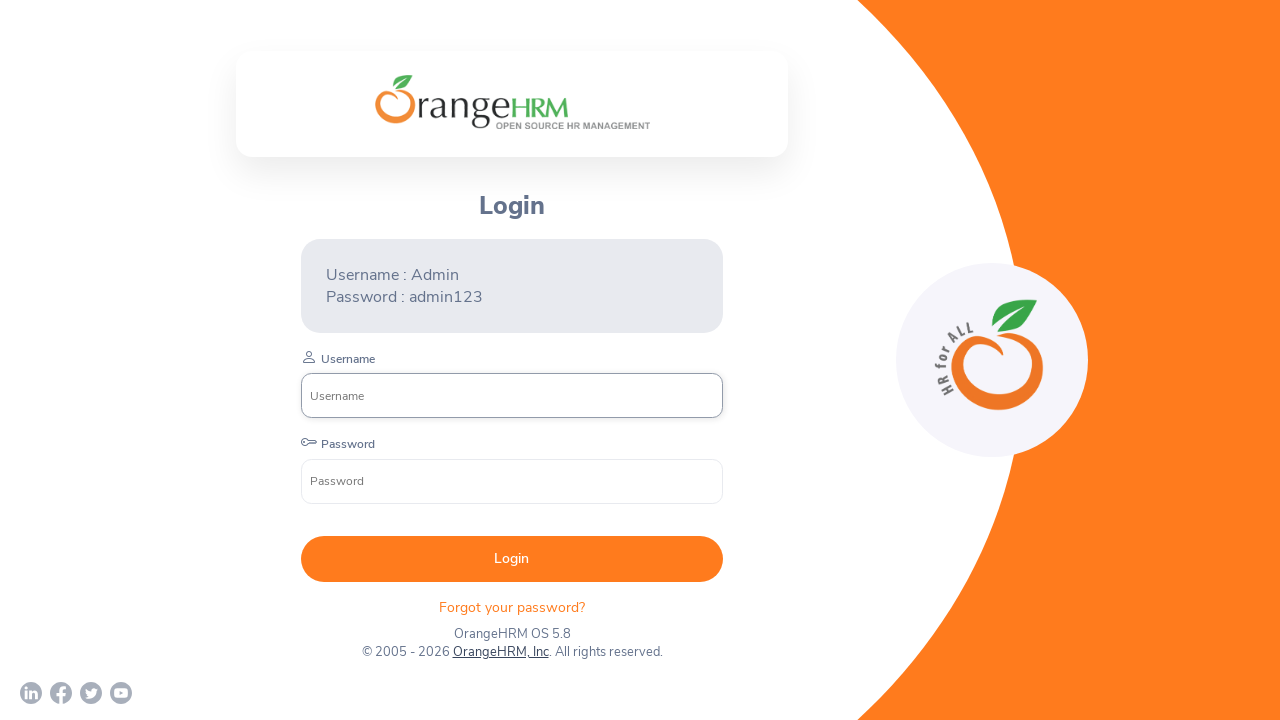

Verified page title contains 'Orange'
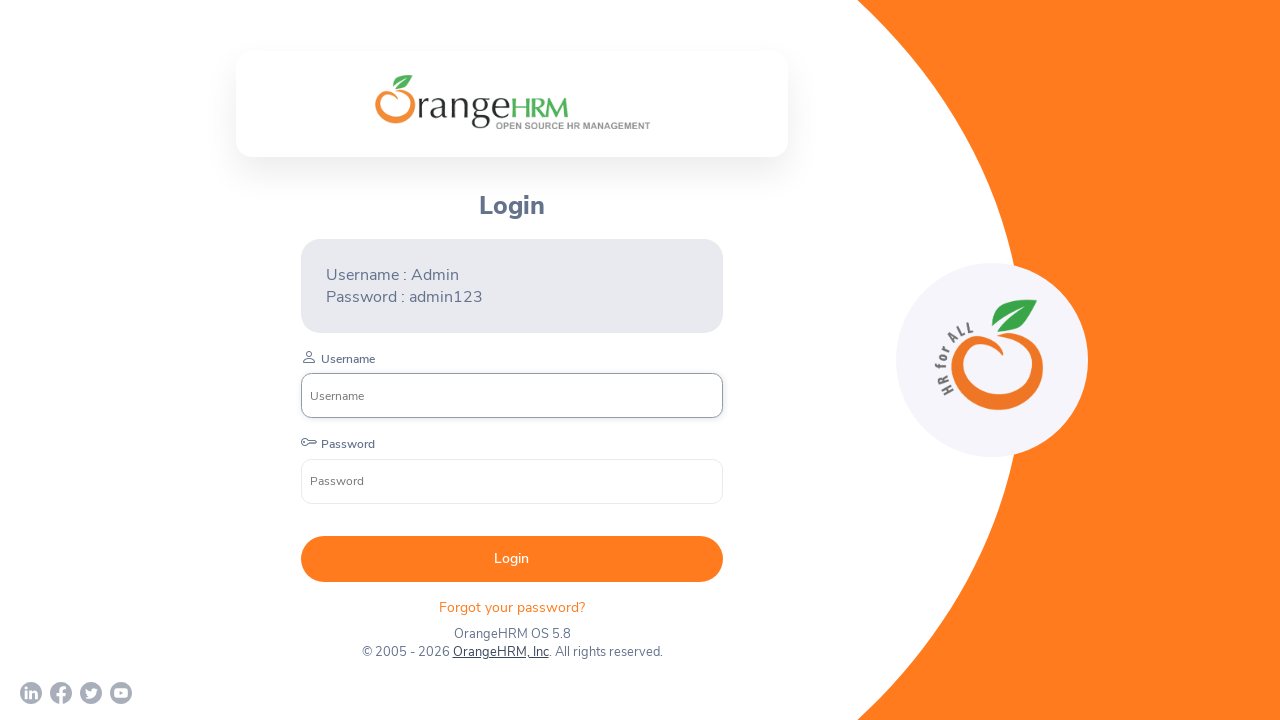

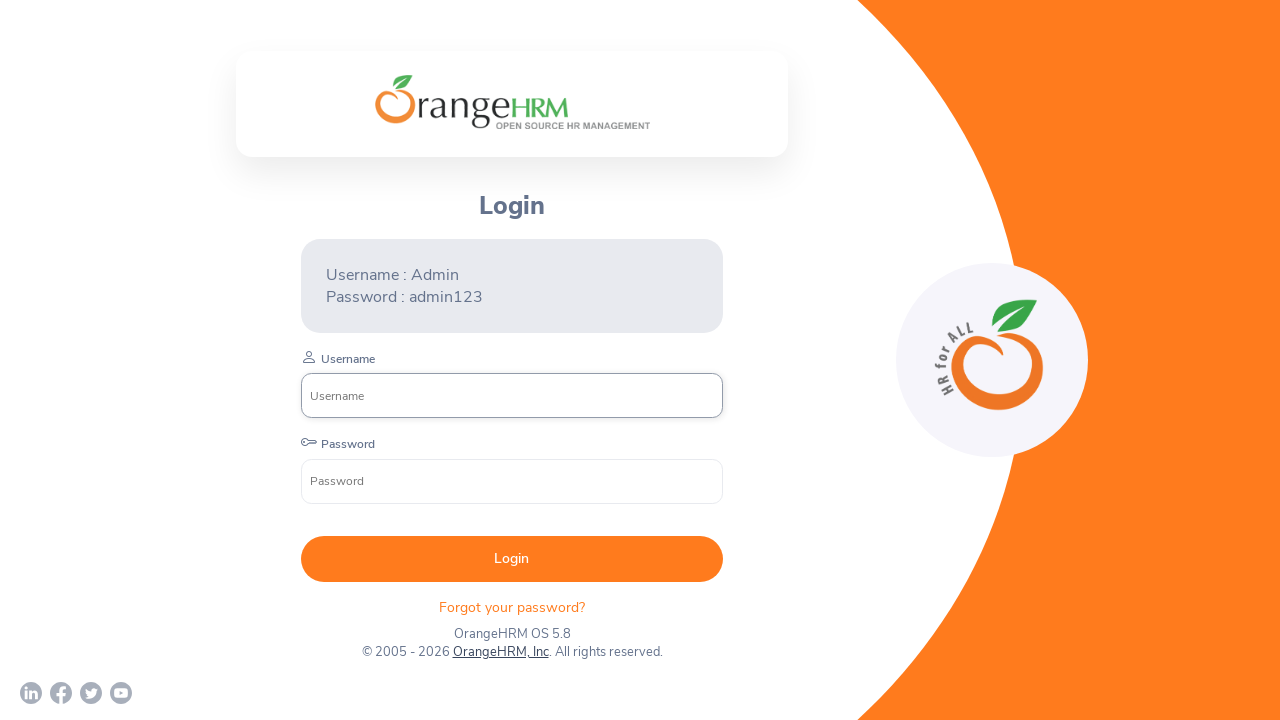